Tests a slow calculator application by setting a delay value, performing an addition operation (7 + 8), and verifying the result displays 15.

Starting URL: https://bonigarcia.dev/selenium-webdriver-java/slow-calculator.html

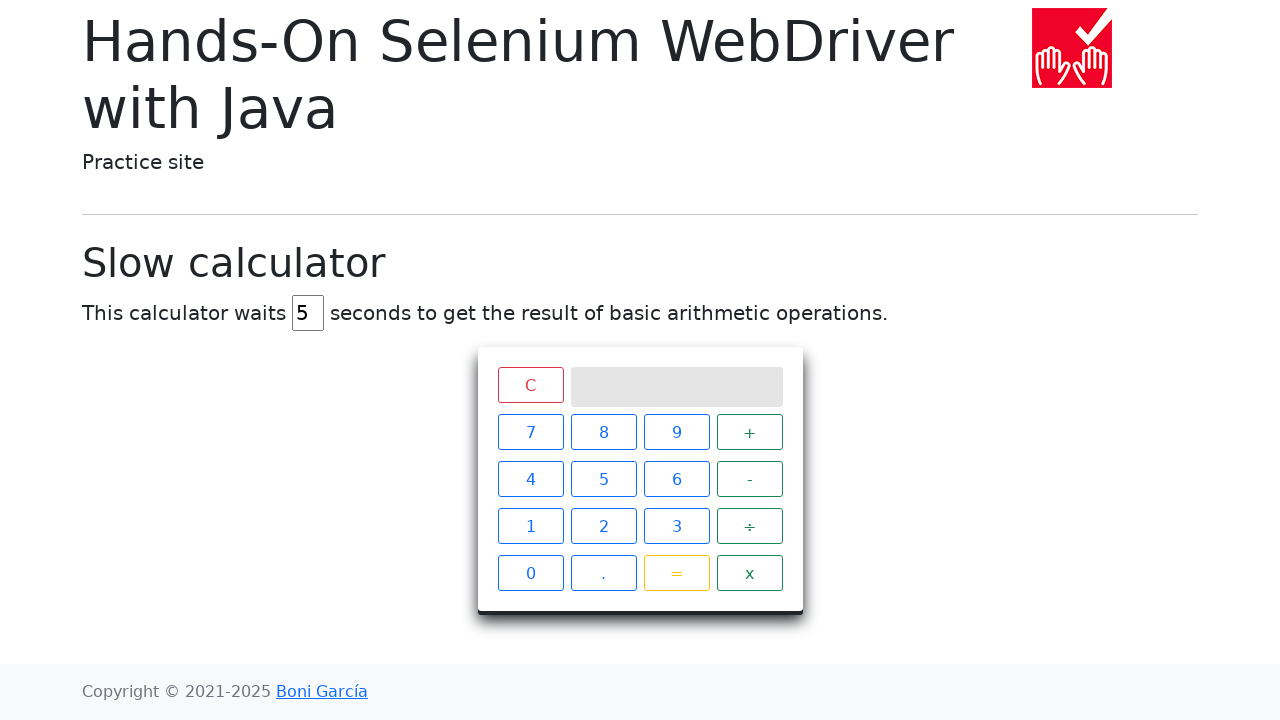

Cleared the delay input field on #delay
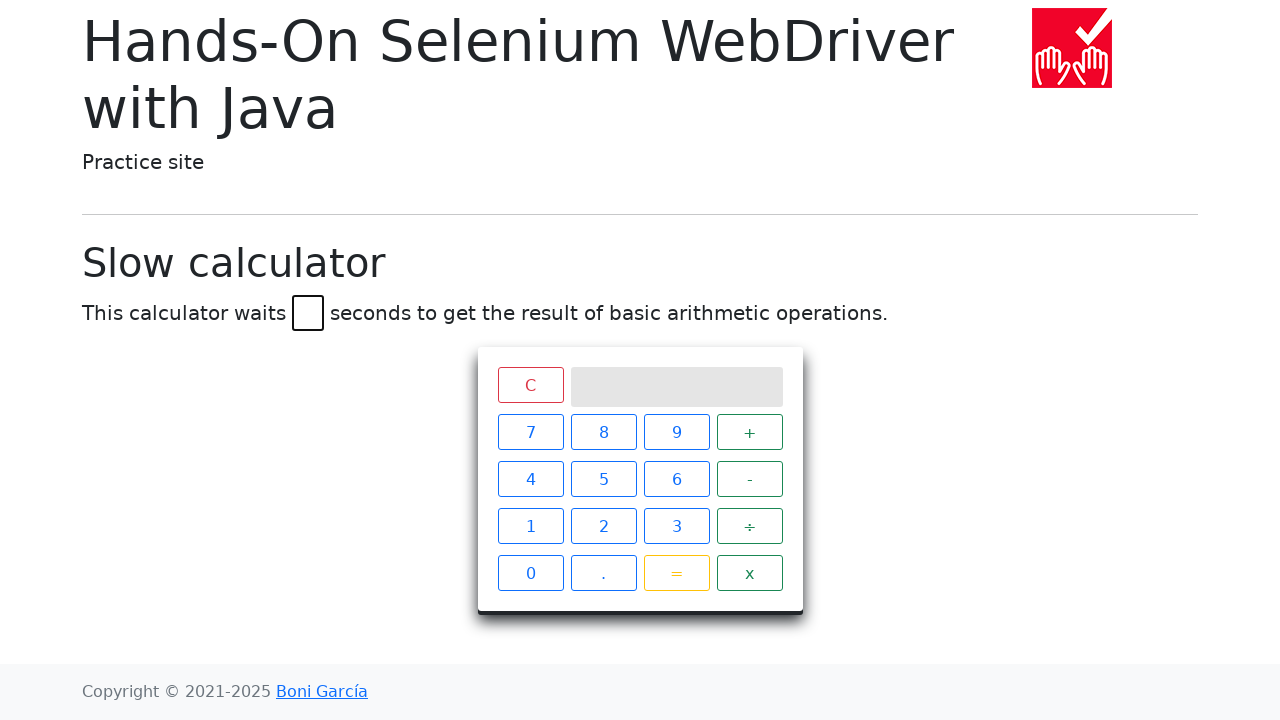

Set delay value to 45 seconds on #delay
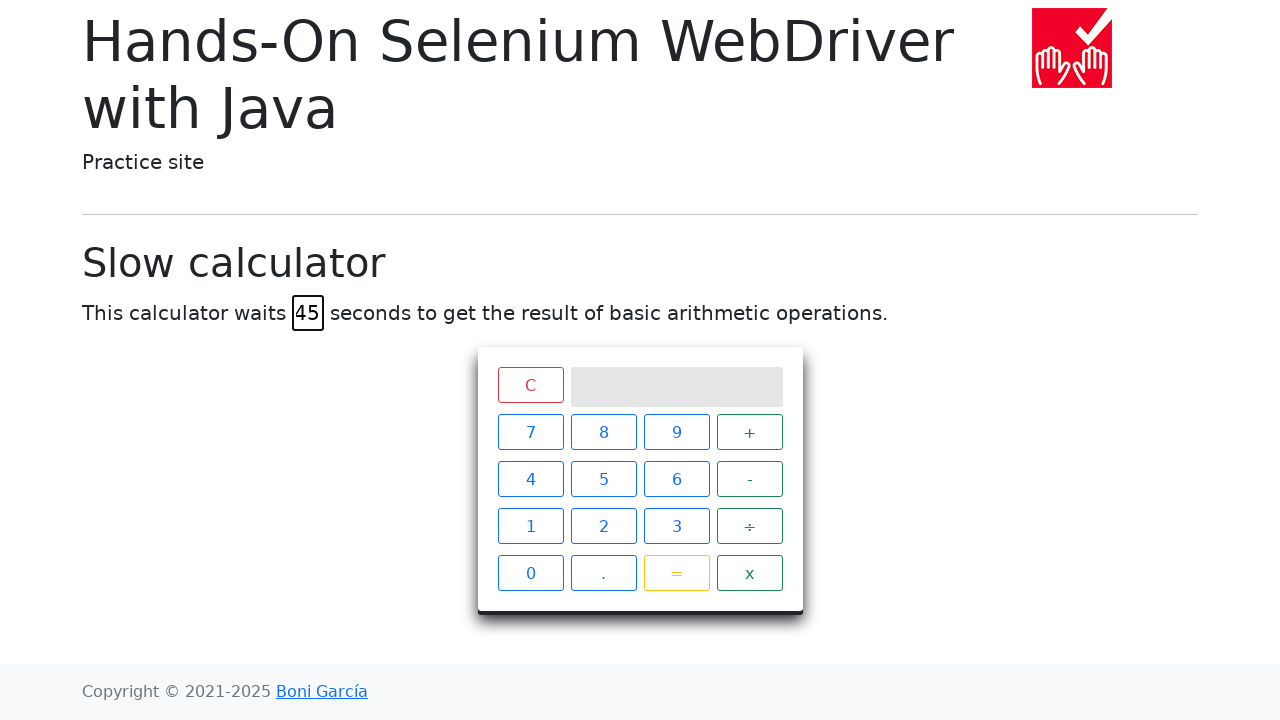

Clicked number 7 at (530, 432) on xpath=//span[@class='btn btn-outline-primary' and text()='7']
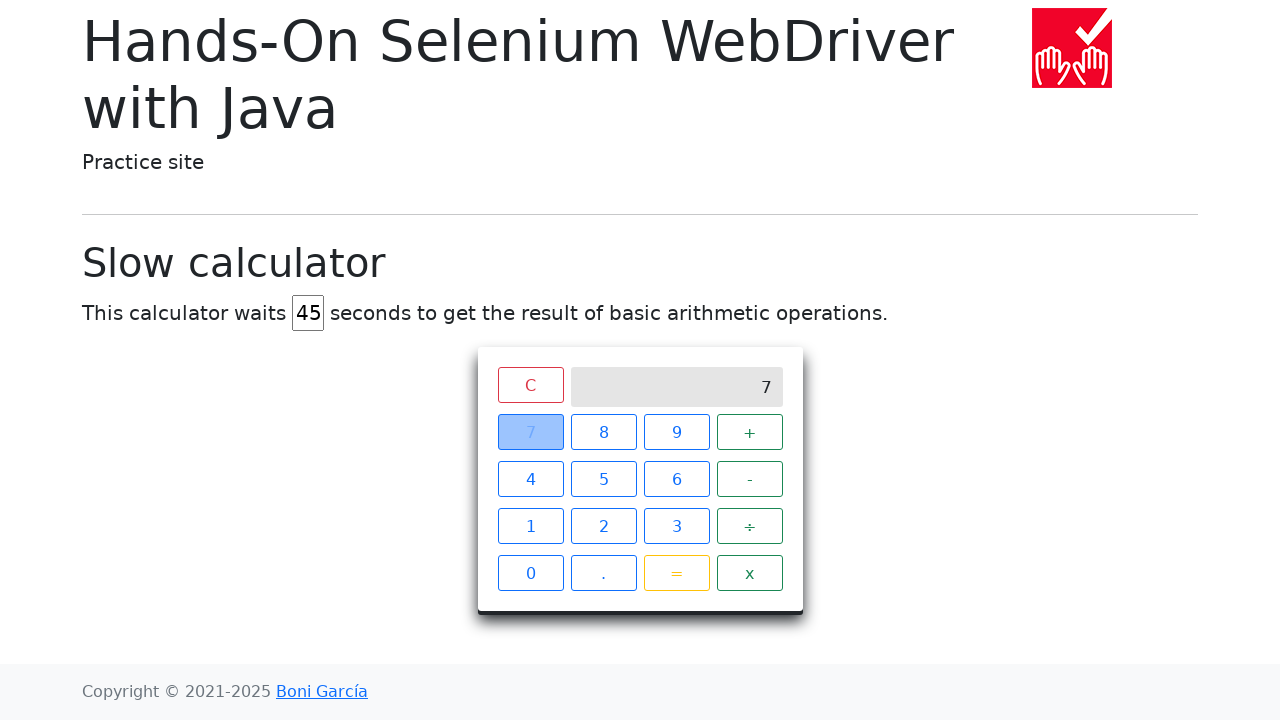

Clicked the + operator at (750, 432) on xpath=//span[@class='operator btn btn-outline-success' and text()='+']
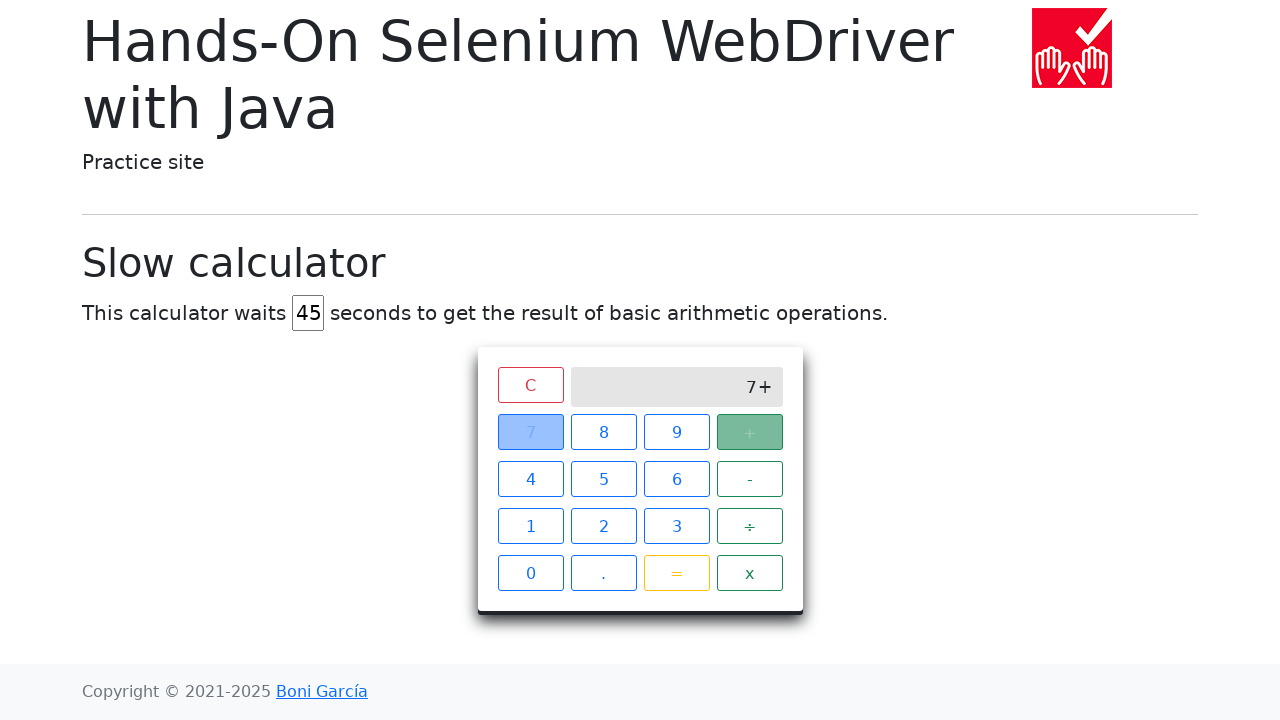

Clicked number 8 at (604, 432) on xpath=//span[@class='btn btn-outline-primary' and text()='8']
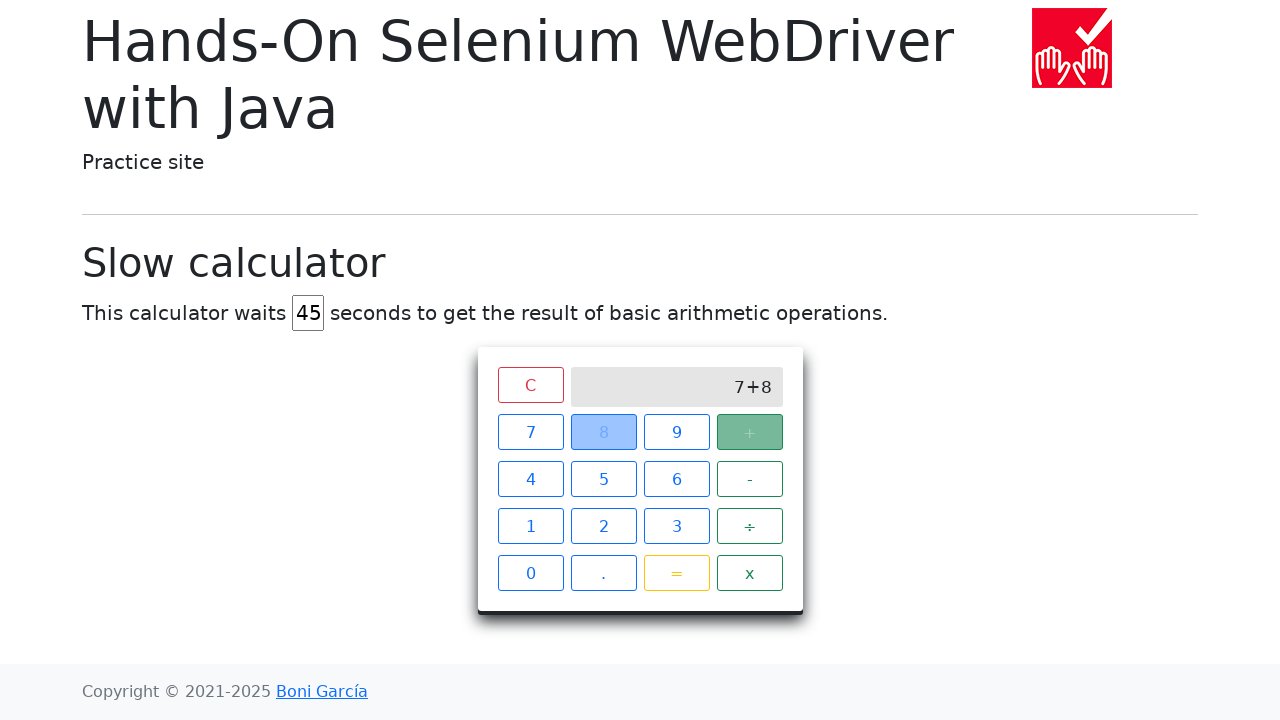

Clicked the equals button to perform calculation at (676, 573) on xpath=//span[@class='btn btn-outline-warning' and text()='=']
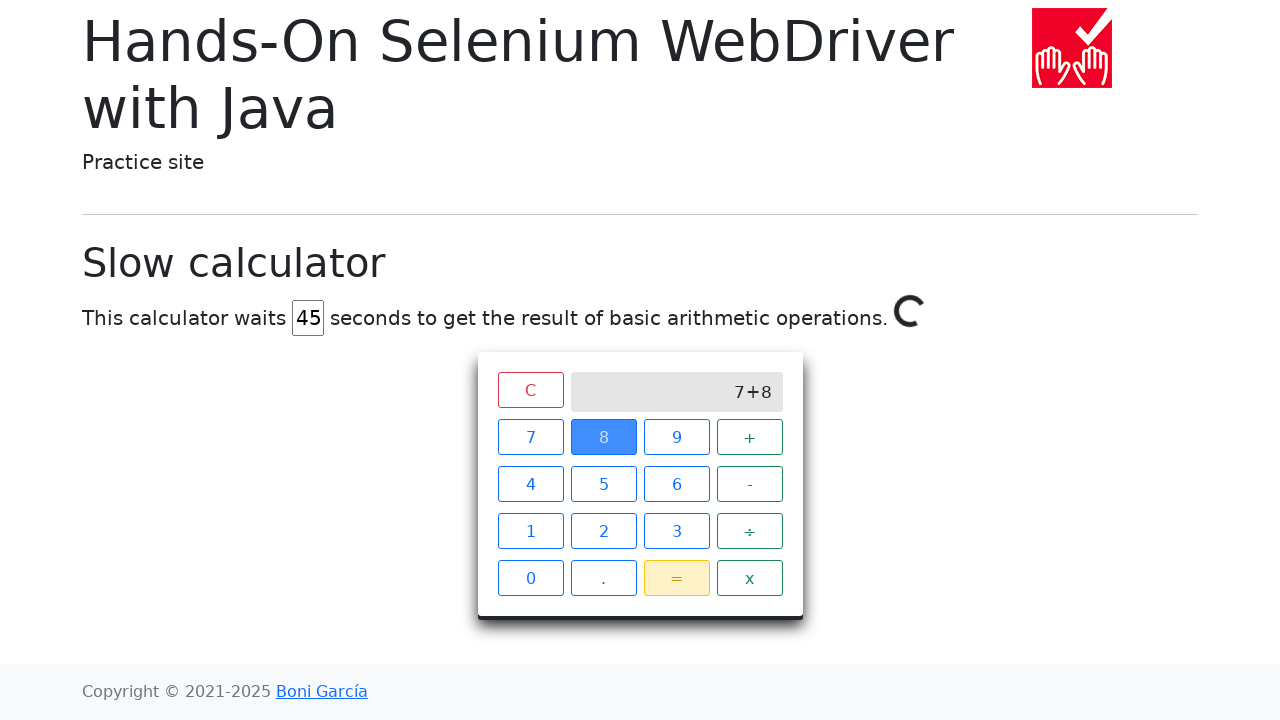

Result element displaying '15' appeared on screen
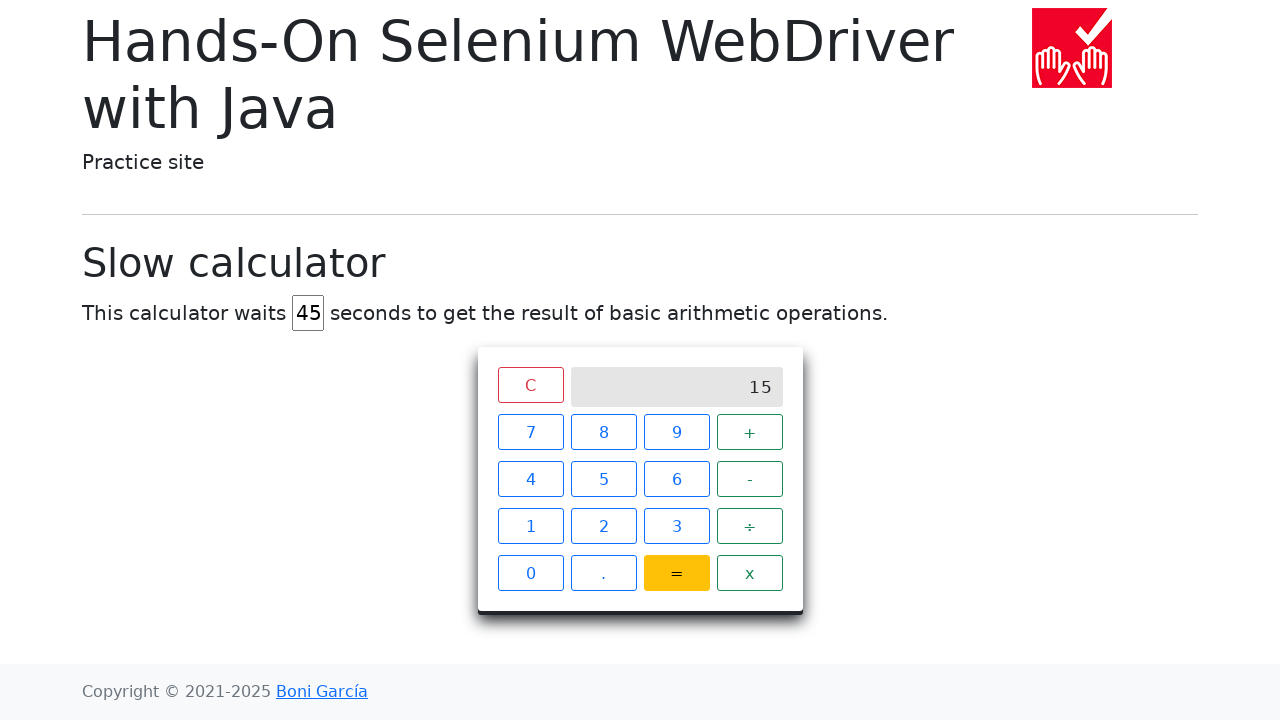

Verified that calculation result is 15 (7 + 8)
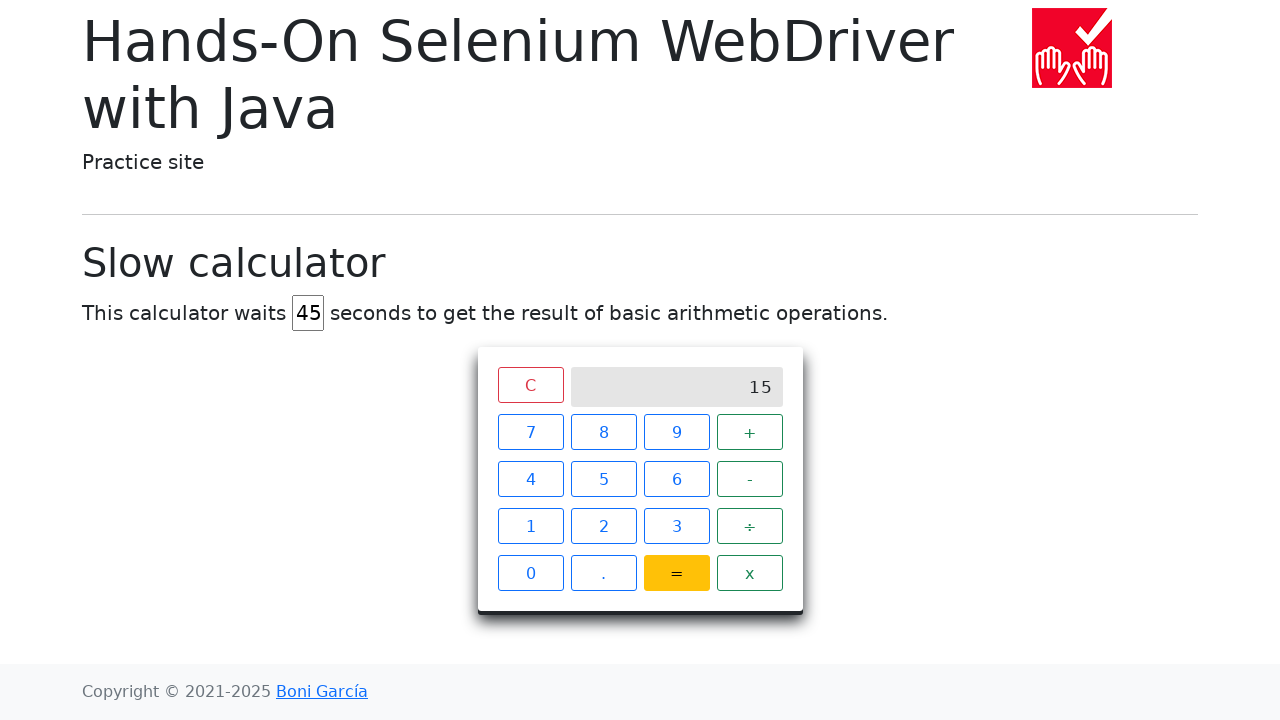

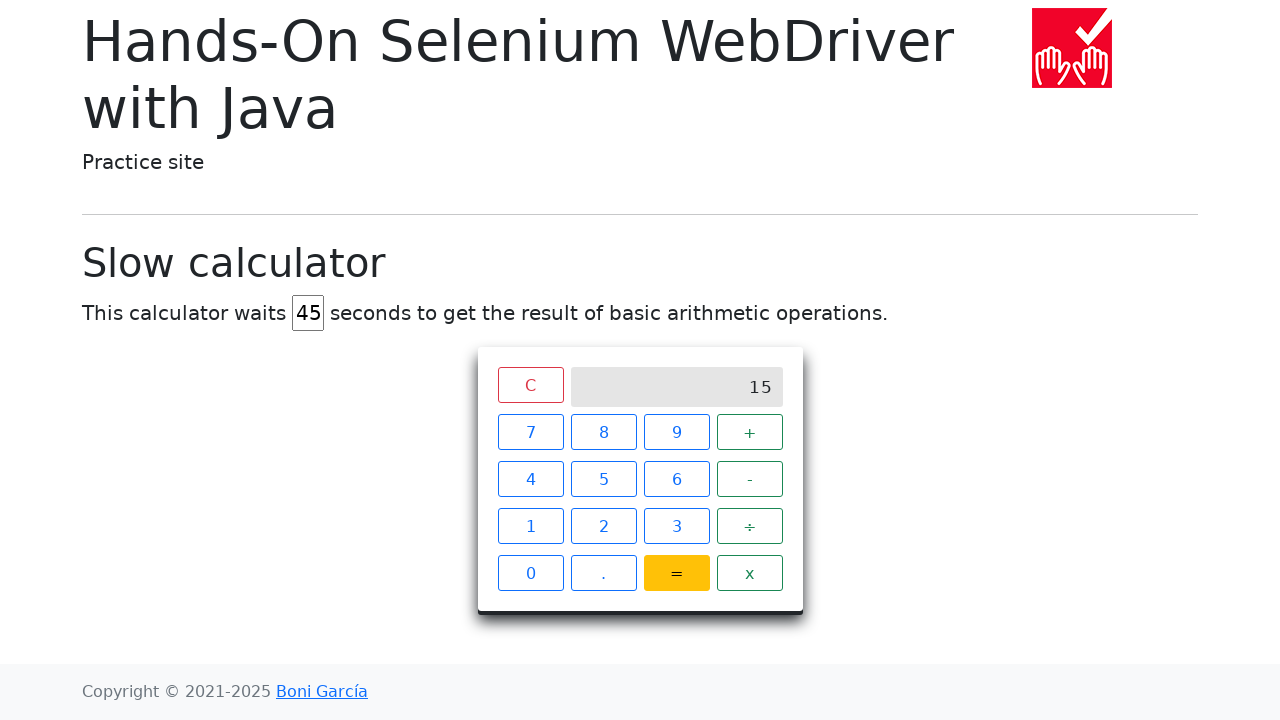